Tests browser window handling by clicking a button to open a new window, switching to the new window, then switching back to the original window.

Starting URL: https://demoqa.com/browser-windows

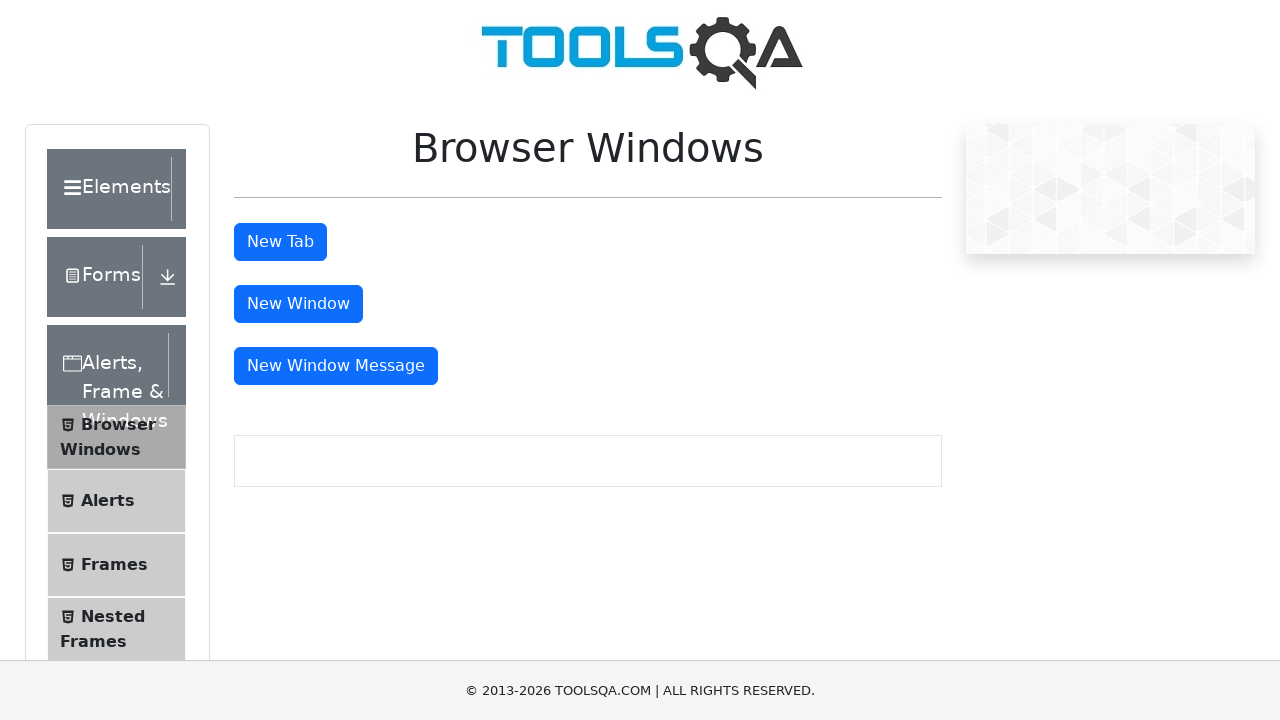

Clicked 'New Window' button to open a new browser window at (298, 304) on #windowButton
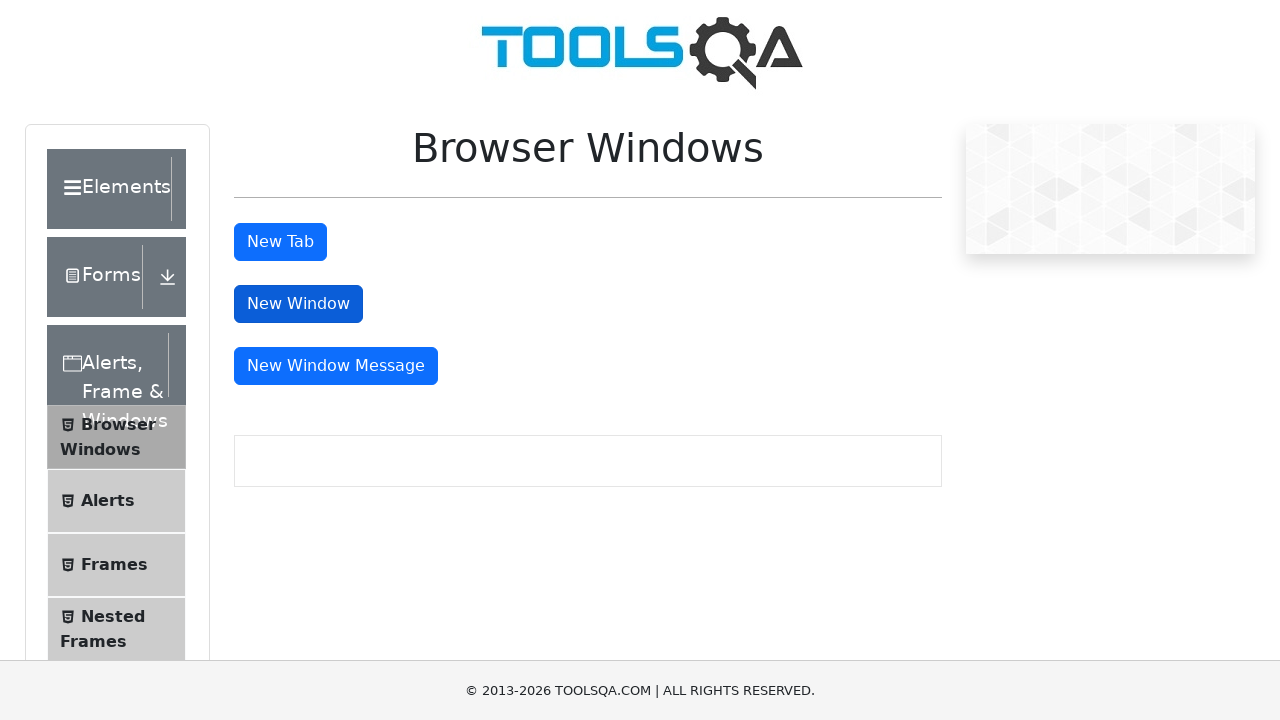

New window opened and page reference captured
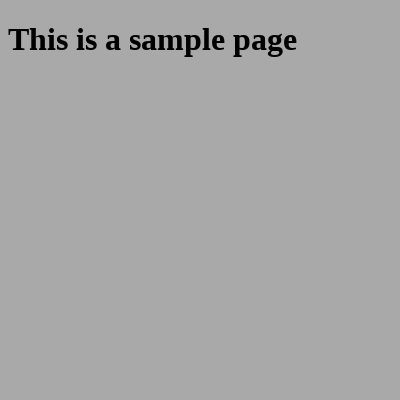

New window page fully loaded
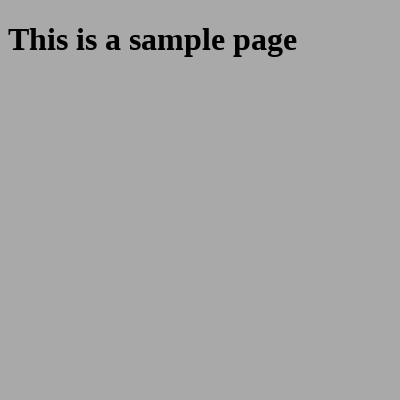

Verified child window URL: https://demoqa.com/sample
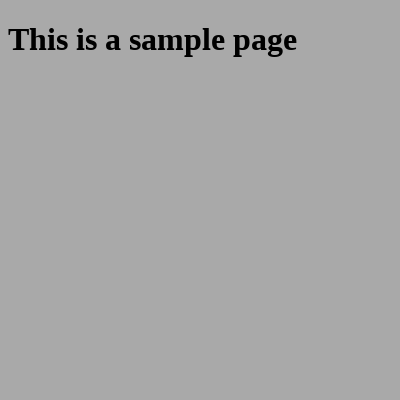

Switched focus back to original home page window
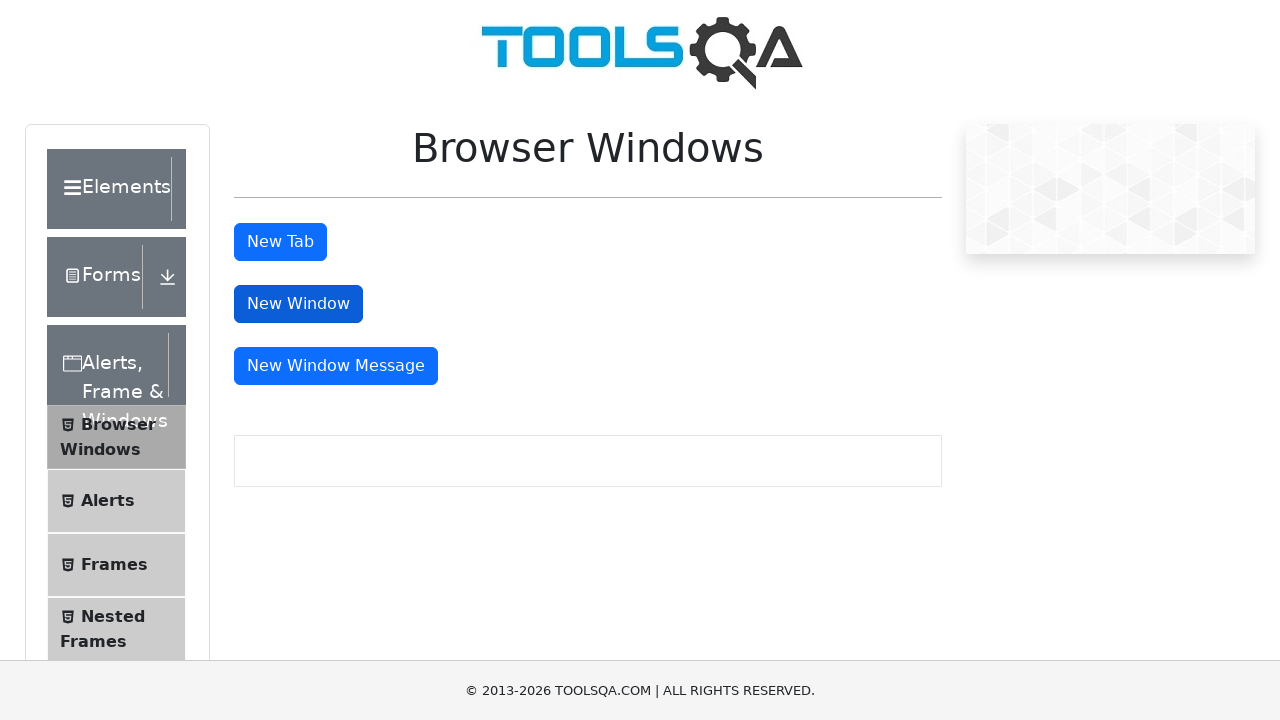

Verified home page URL: https://demoqa.com/browser-windows
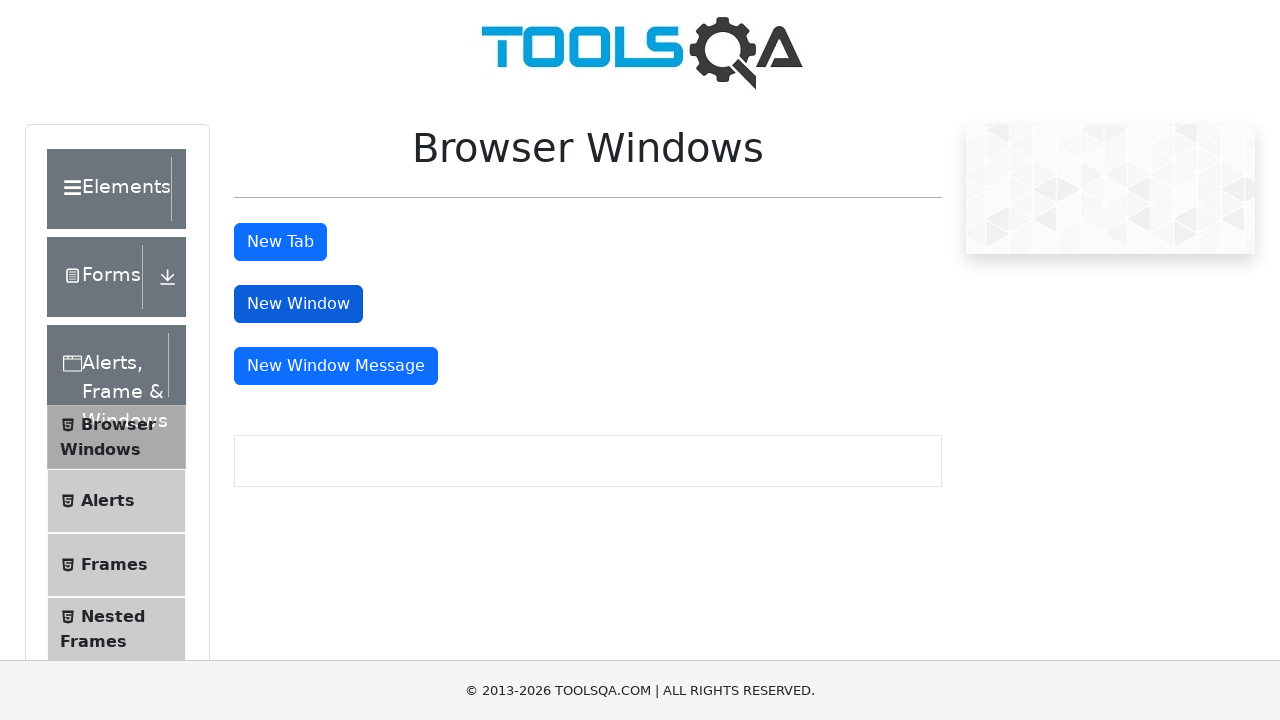

Closed the child window
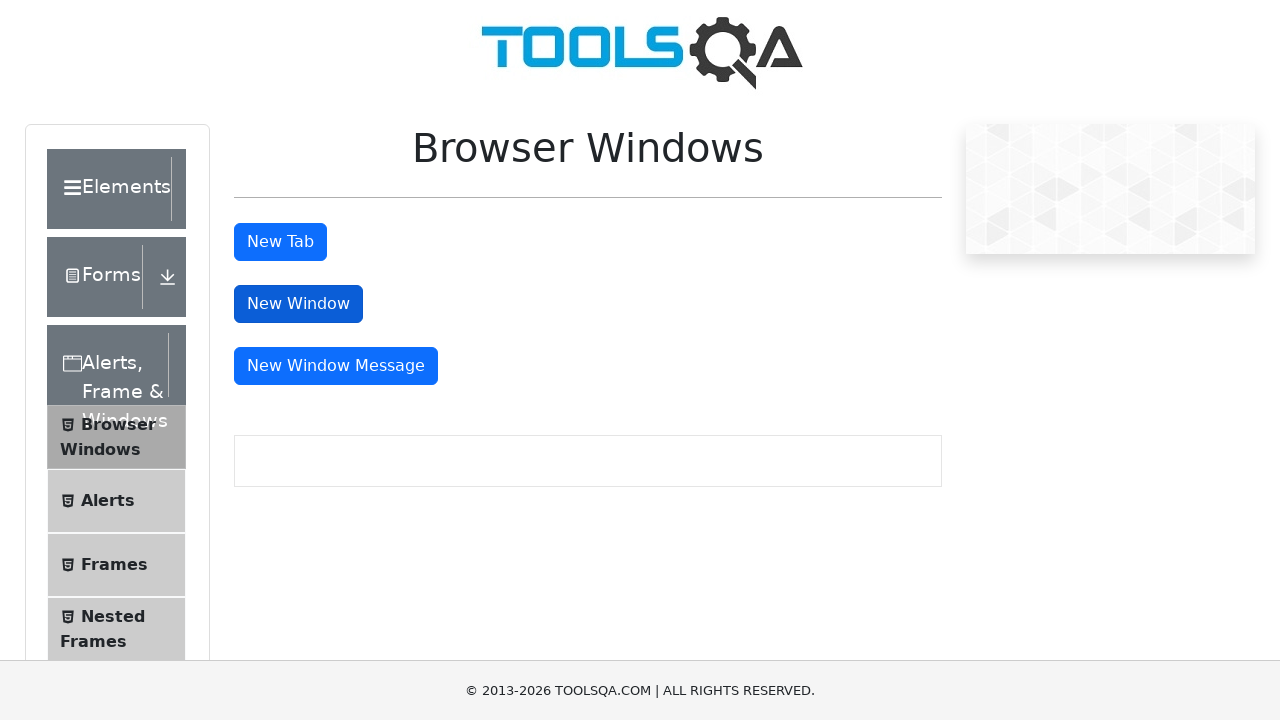

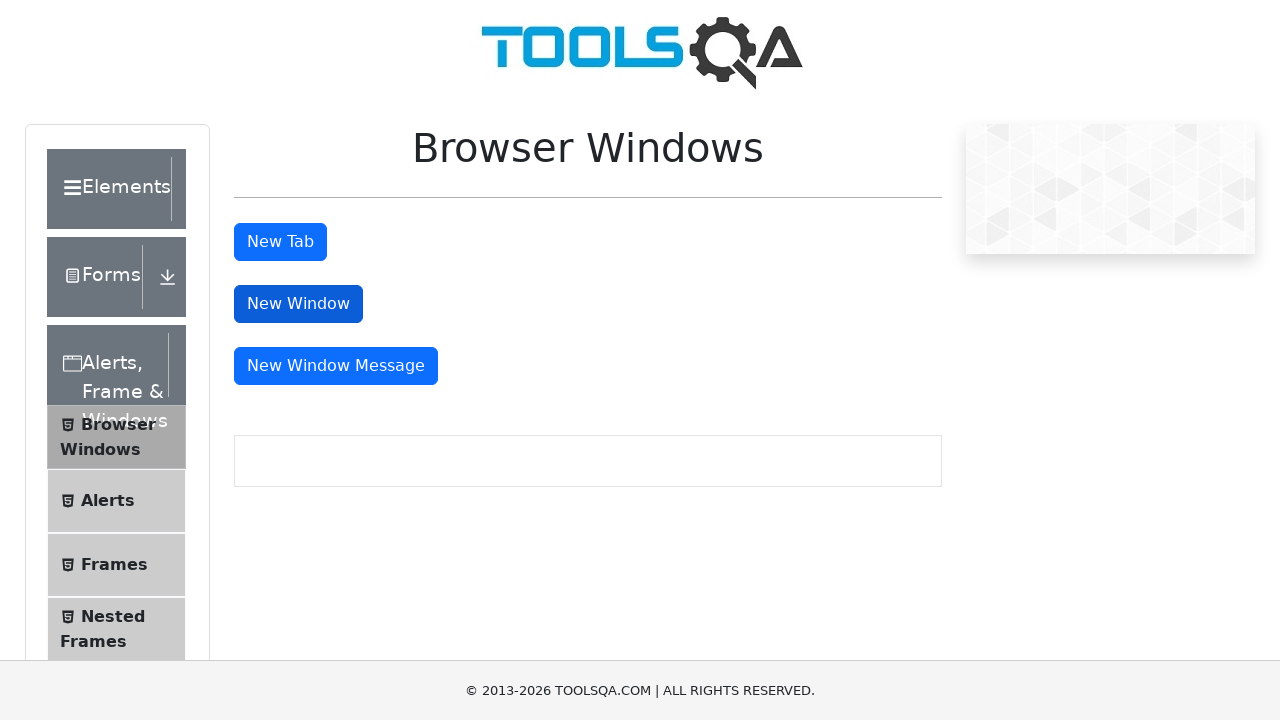